Tests an e-commerce shopping flow by adding specific vegetables (Cucumber, Brocolli, Beetroot) to cart, proceeding to checkout, and applying a promo code

Starting URL: https://rahulshettyacademy.com/seleniumPractise/

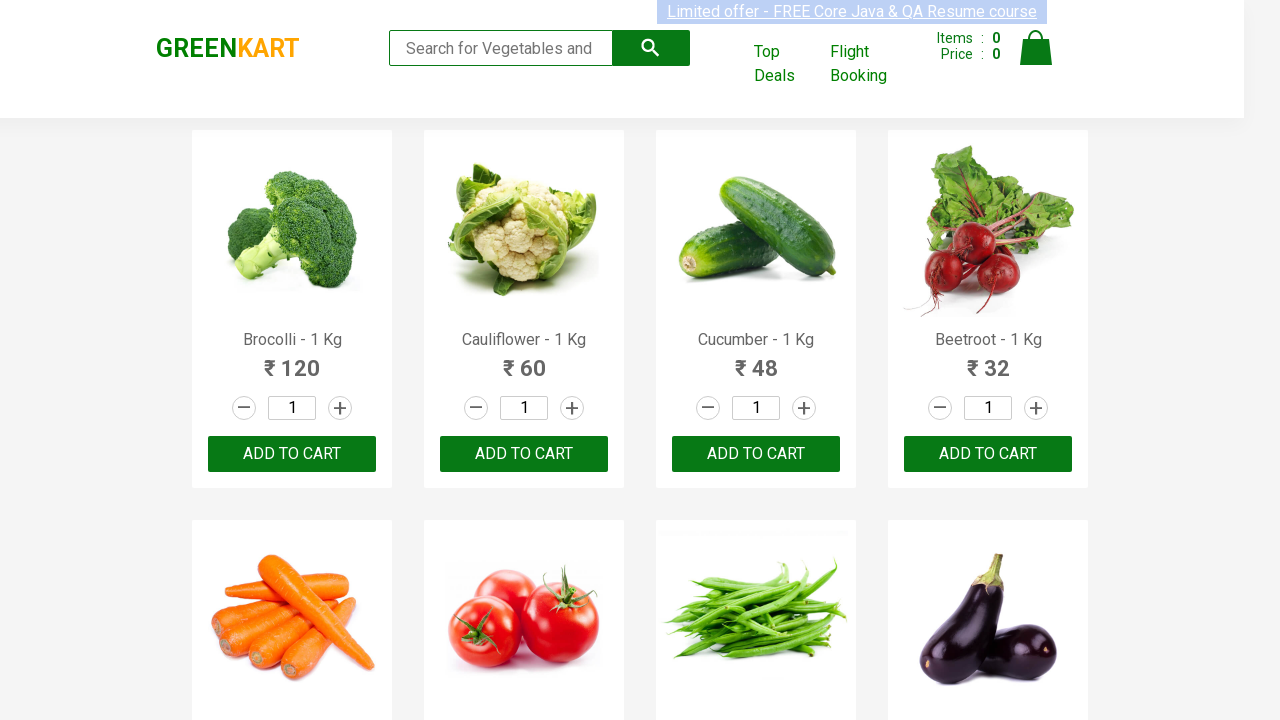

Waited for product names to load on the page
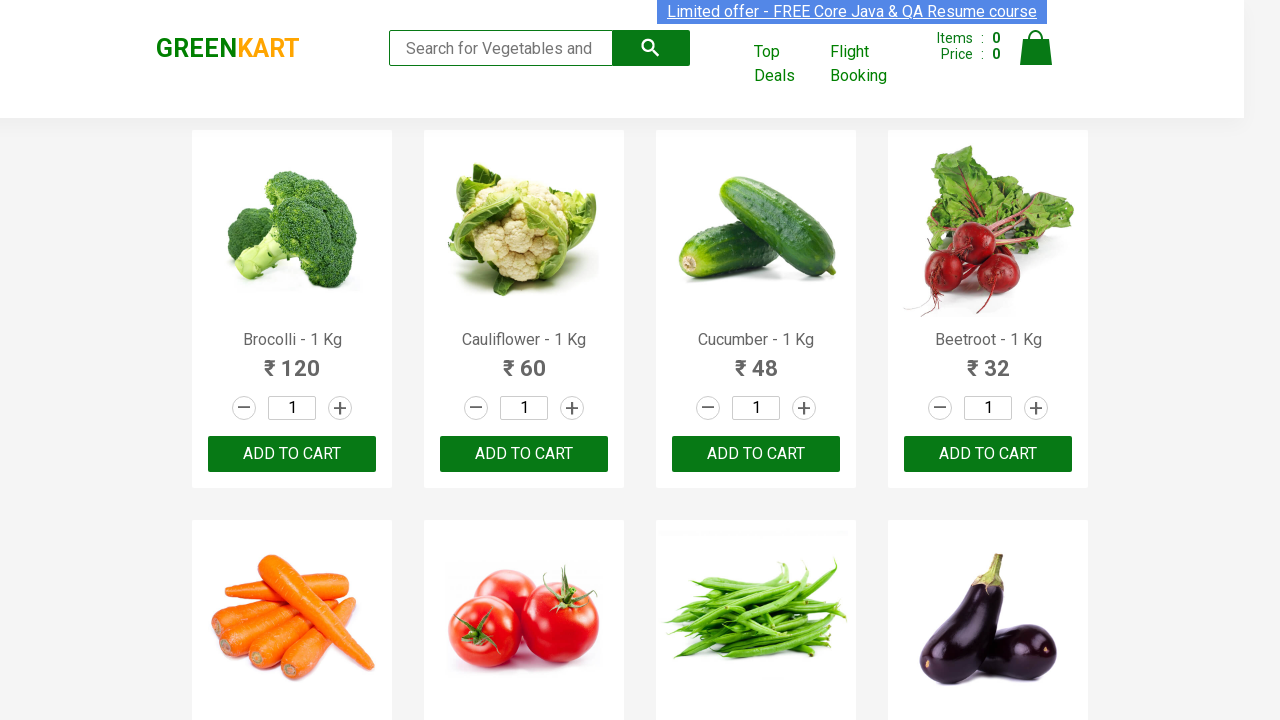

Retrieved all product name elements from the page
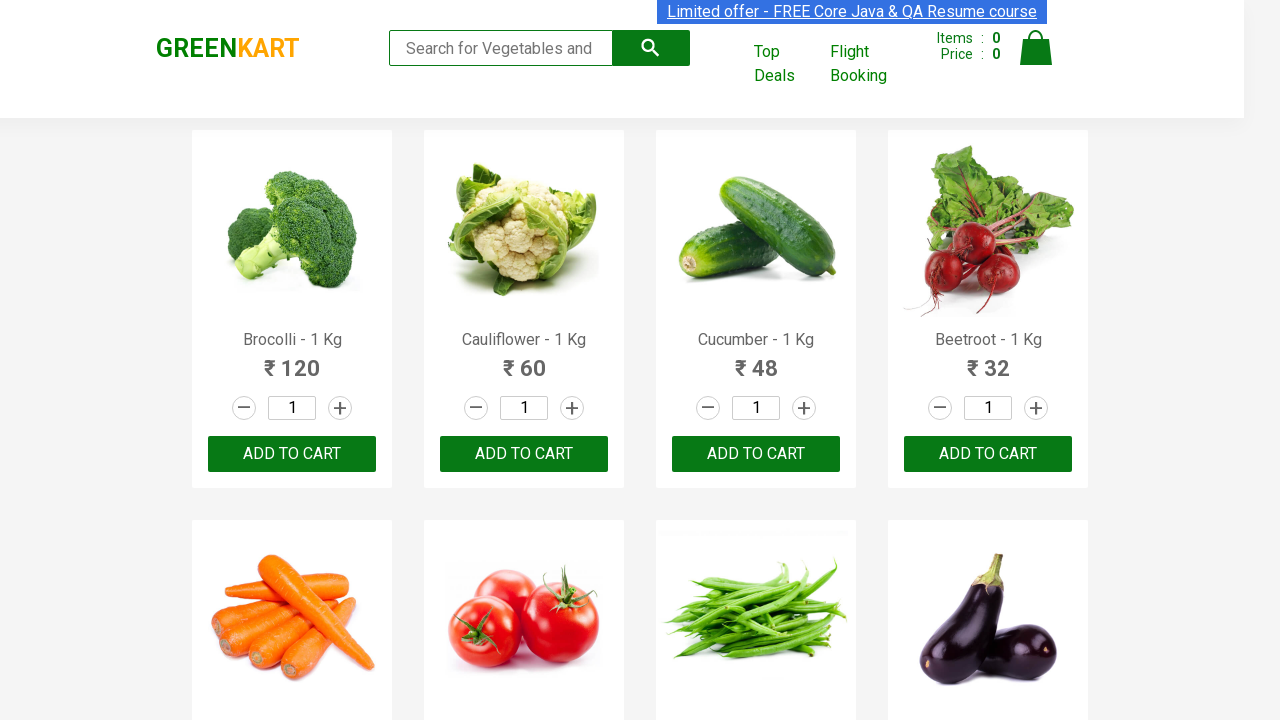

Retrieved all add to cart buttons from the page
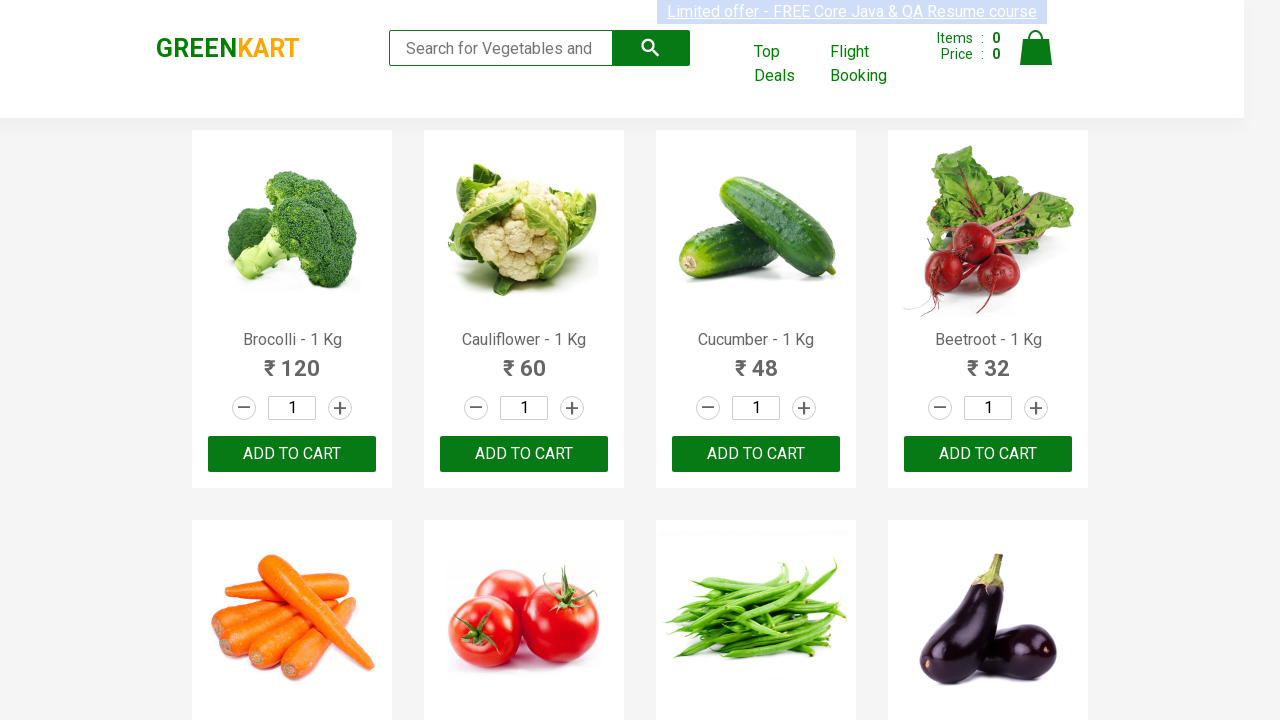

Added Brocolli to cart
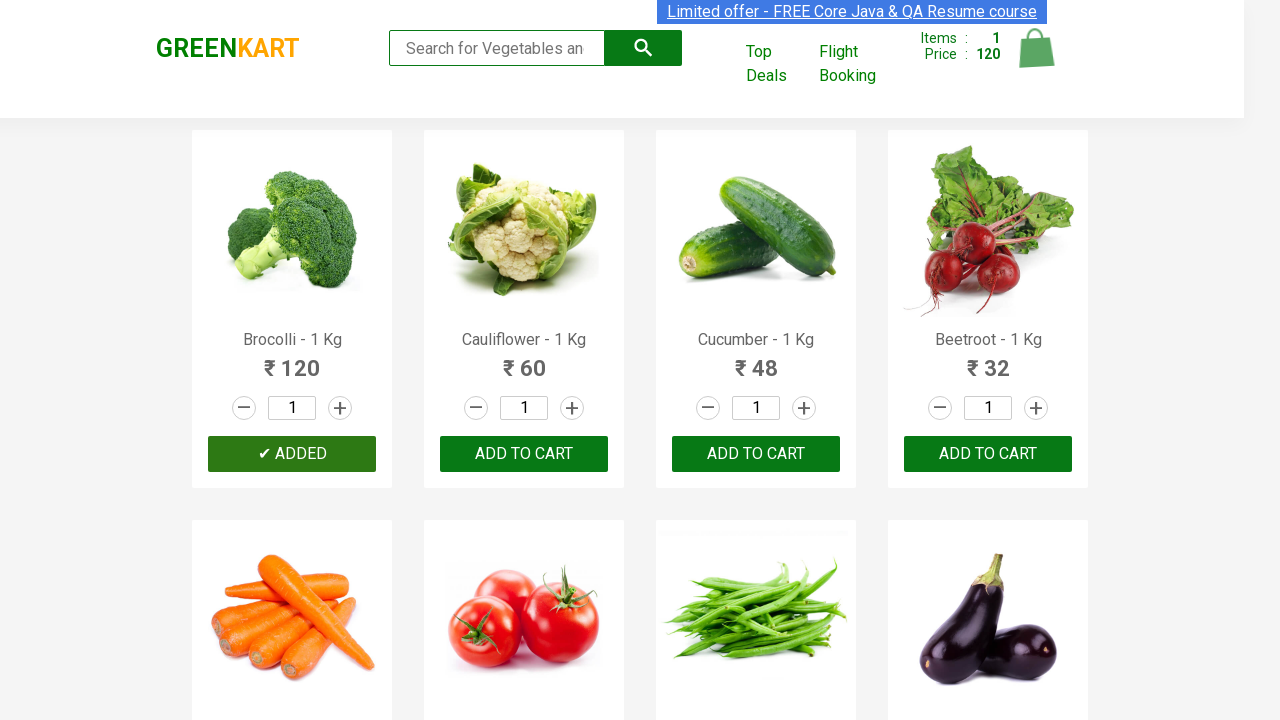

Added Cucumber to cart
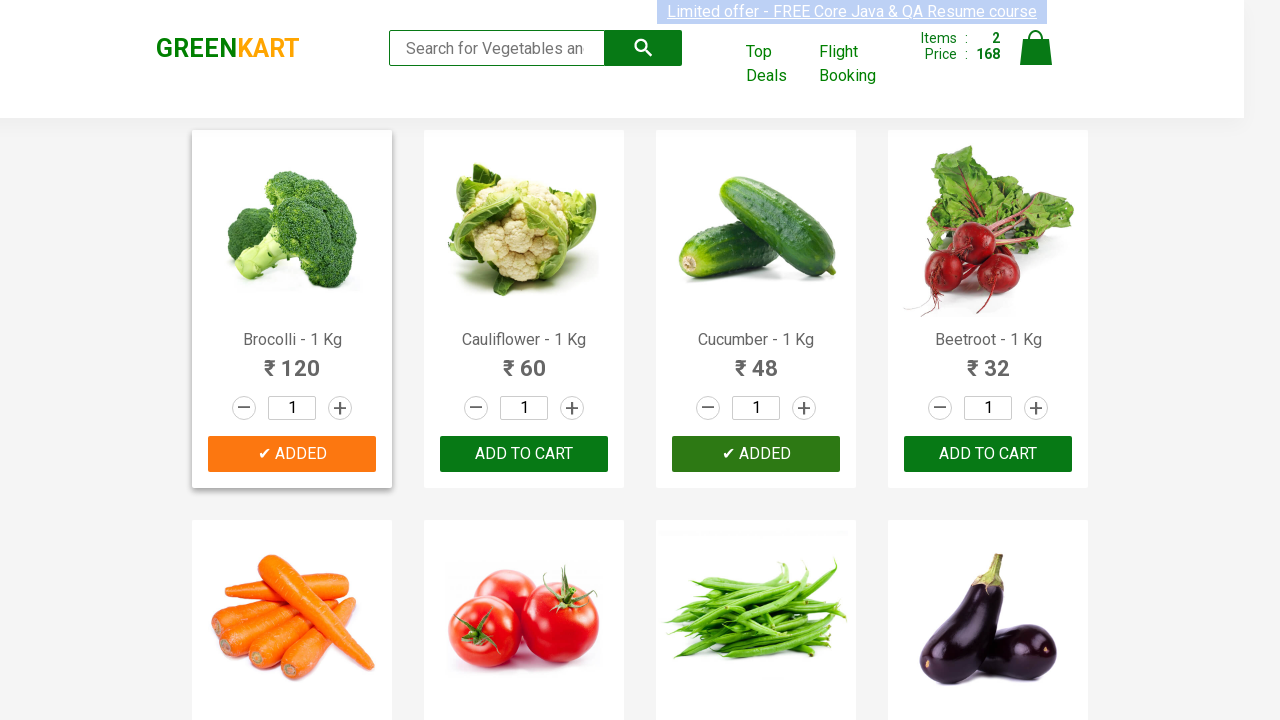

Added Beetroot to cart
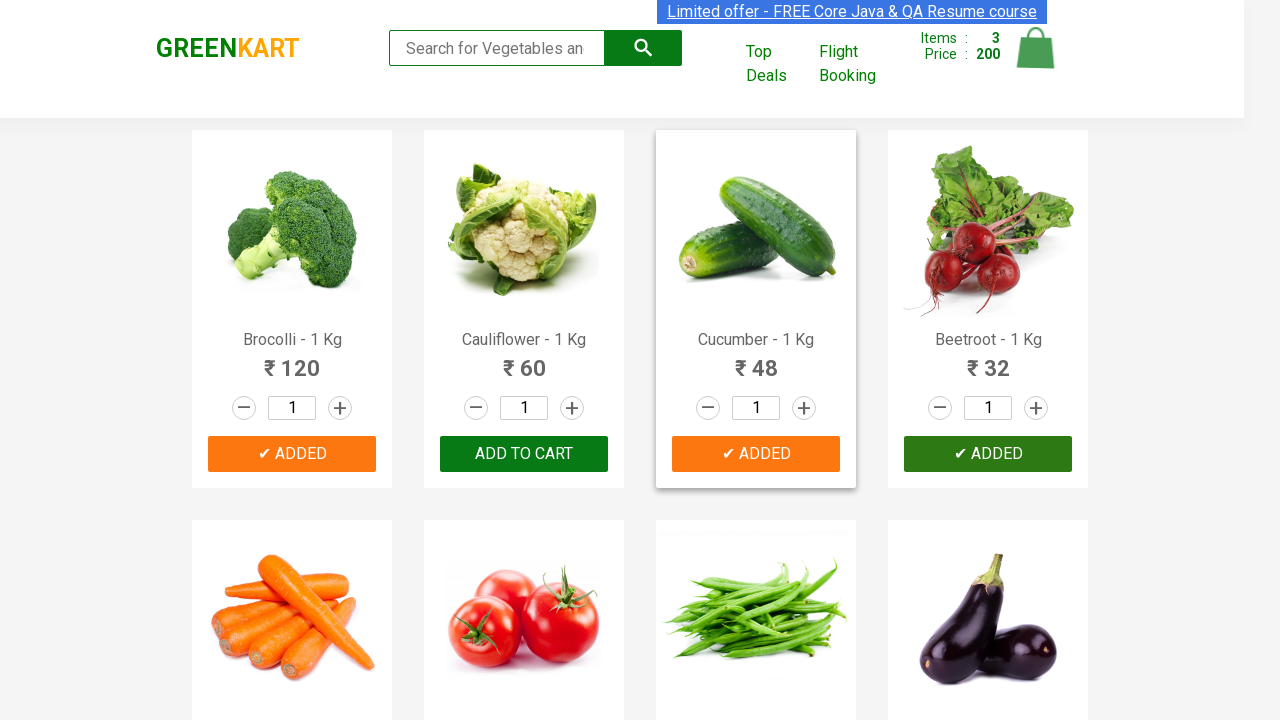

Clicked on cart icon to view cart at (1036, 48) on img[alt='Cart']
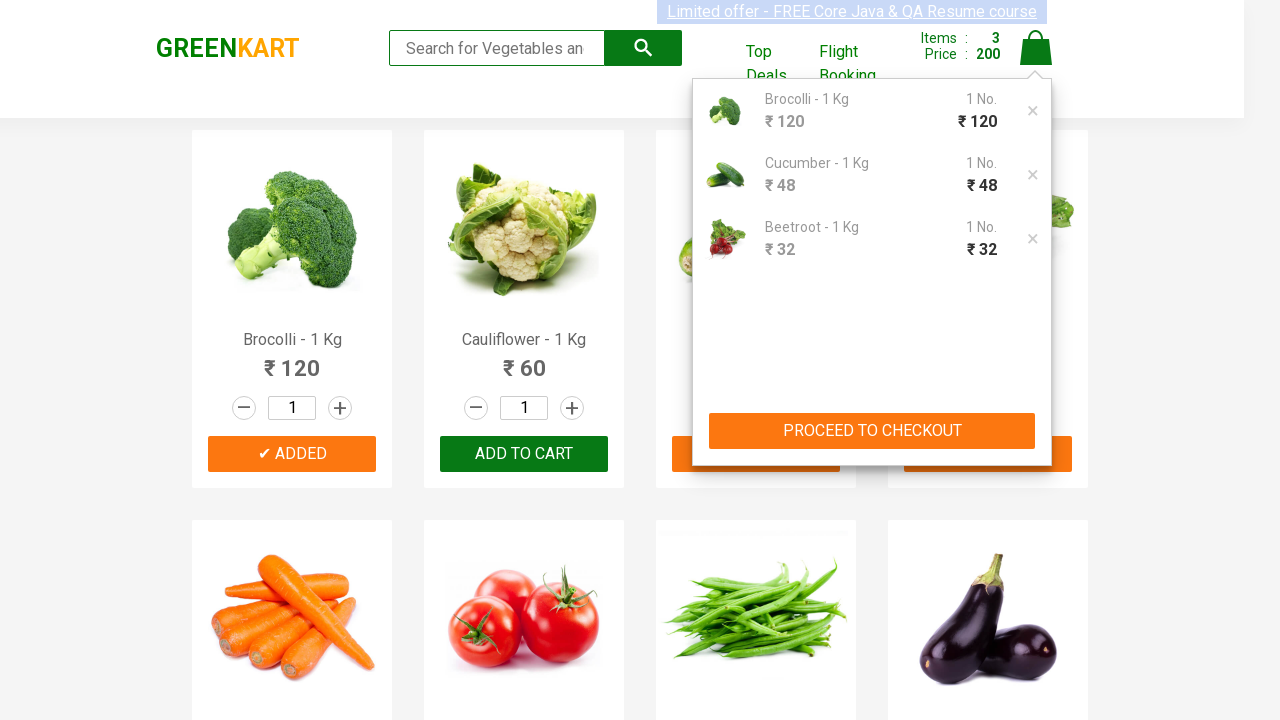

Clicked 'Proceed to Checkout' button at (872, 431) on xpath=//button[contains(text(),'PROCEED TO CHECKOUT')]
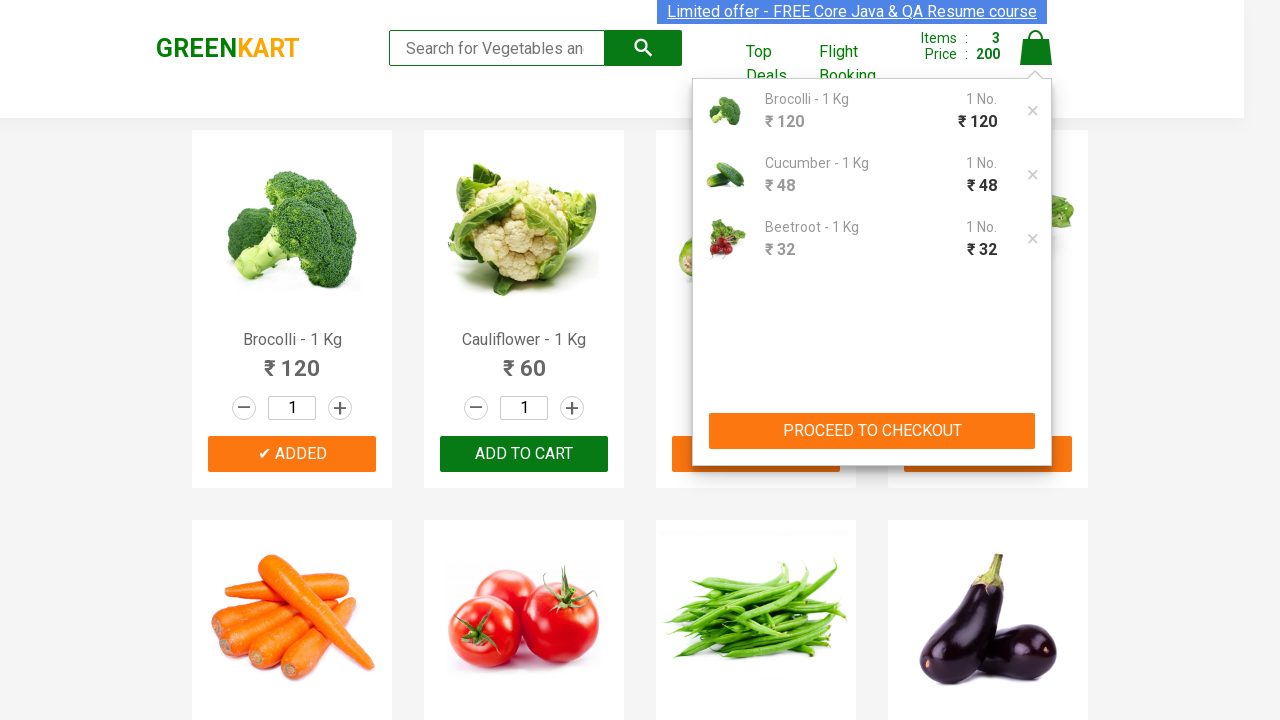

Waited for promo code input field to become visible
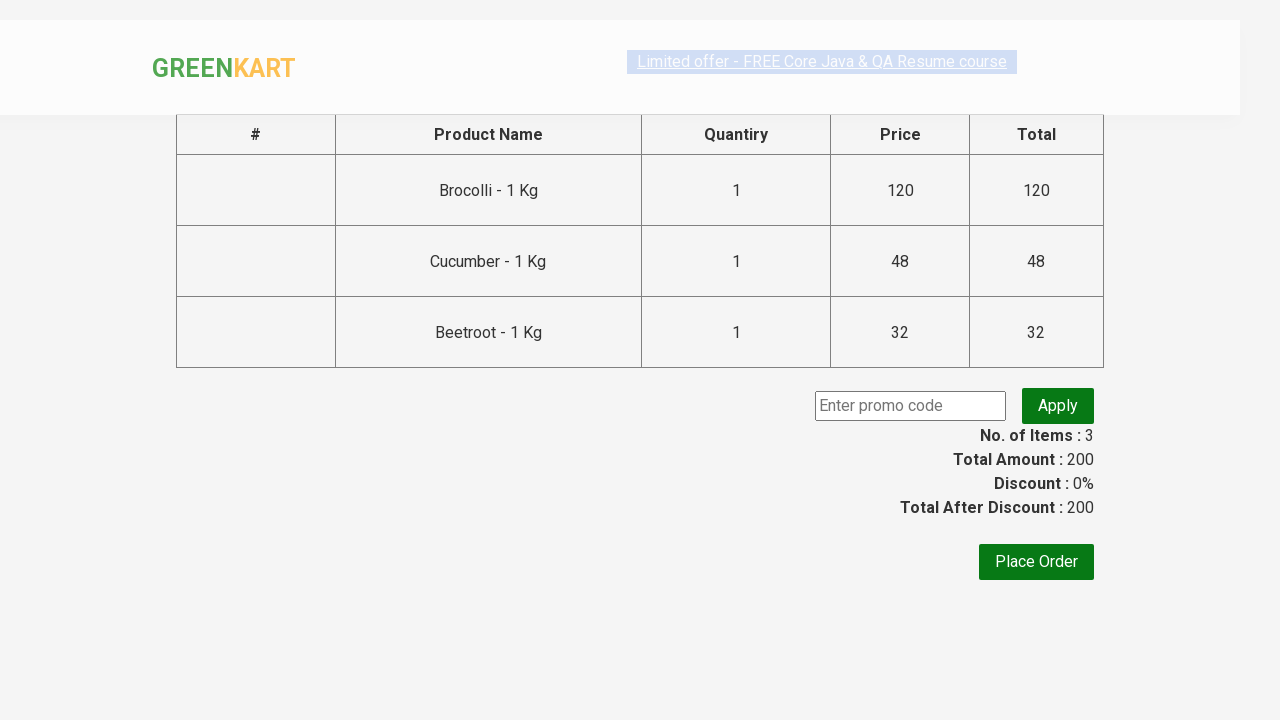

Entered promo code 'rahulshettyacademy' on input.promoCode
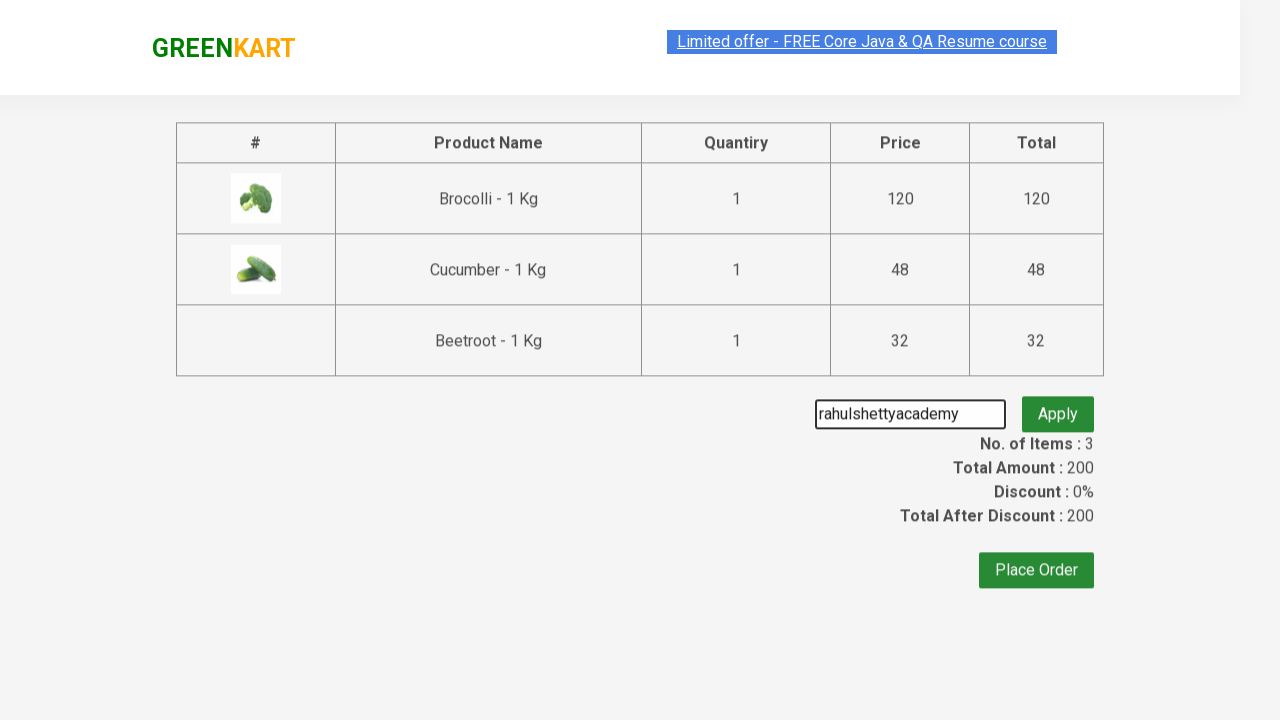

Clicked 'Apply' button to apply promo code at (1058, 406) on button.promoBtn
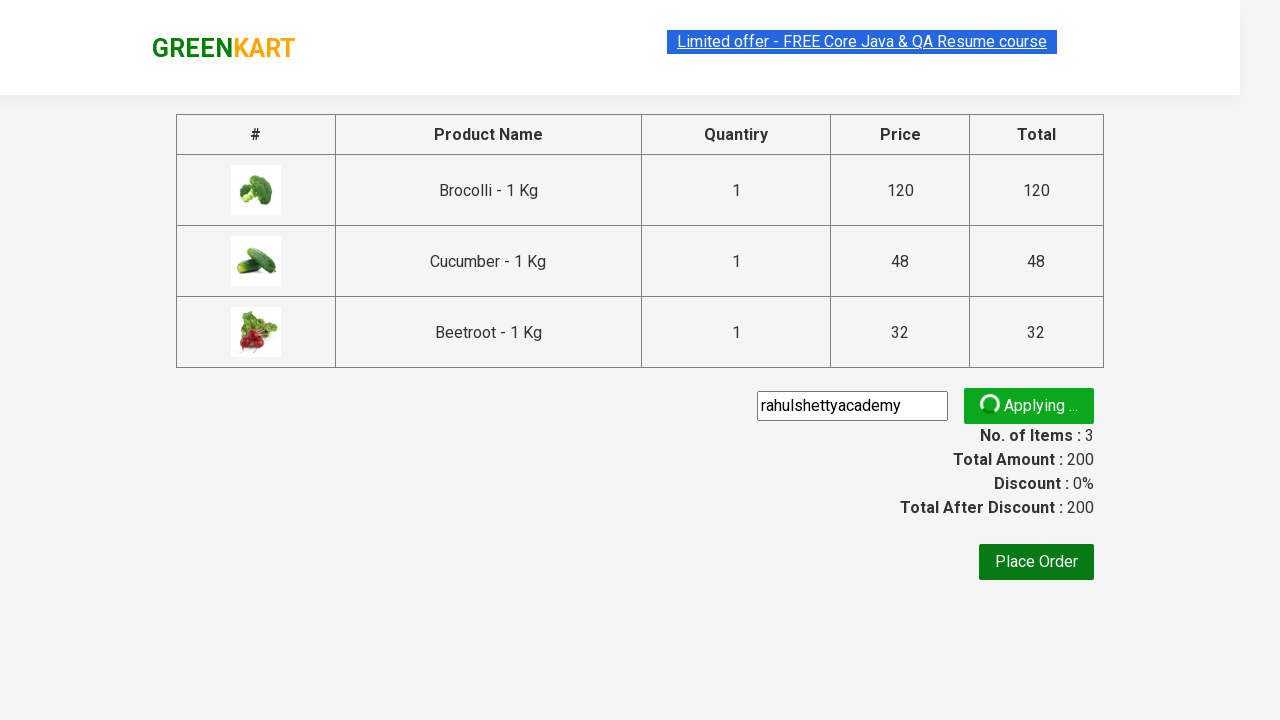

Waited for promo code confirmation message to appear
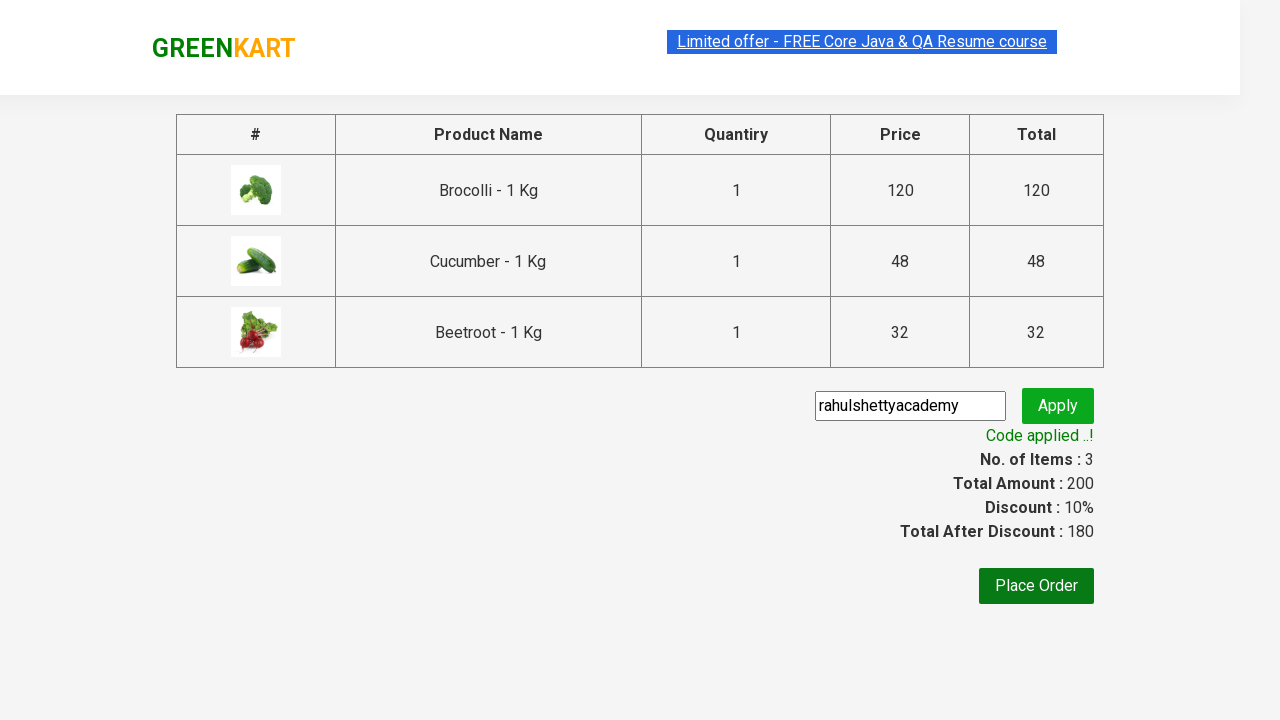

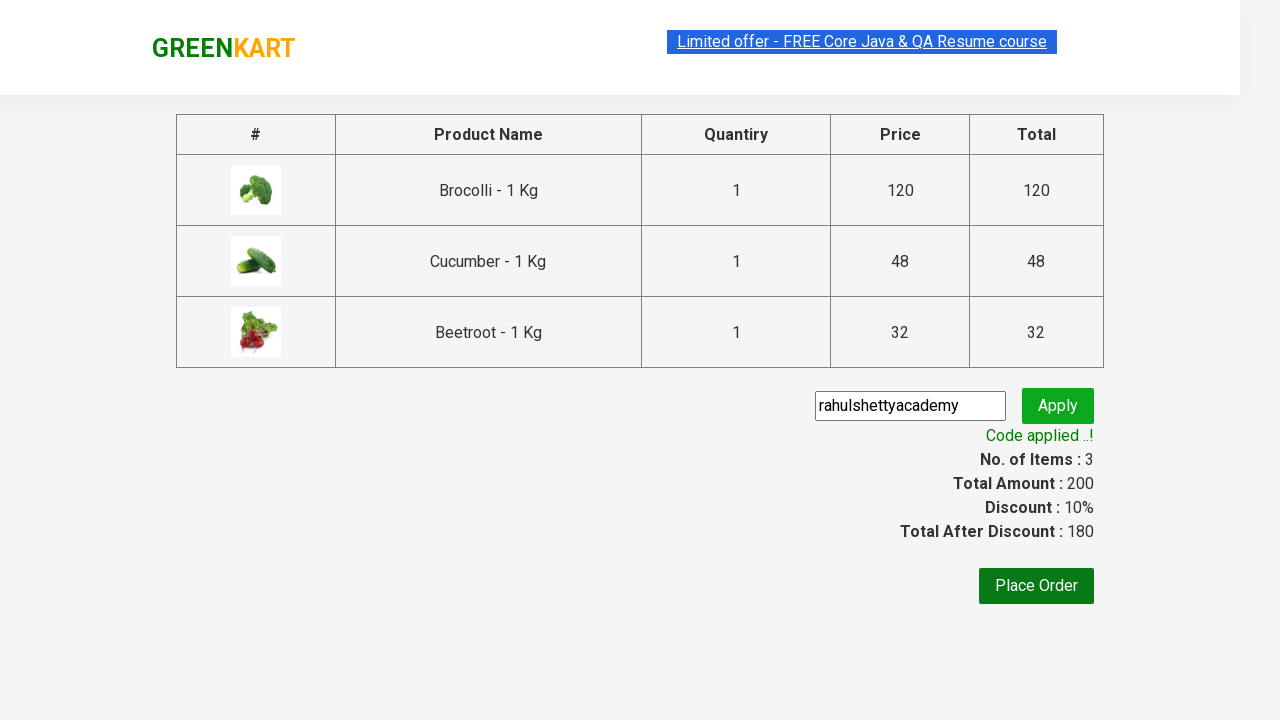